Navigates to a demo select menu page and interacts with a dropdown element to retrieve its options

Starting URL: https://demoqa.com/select-menu

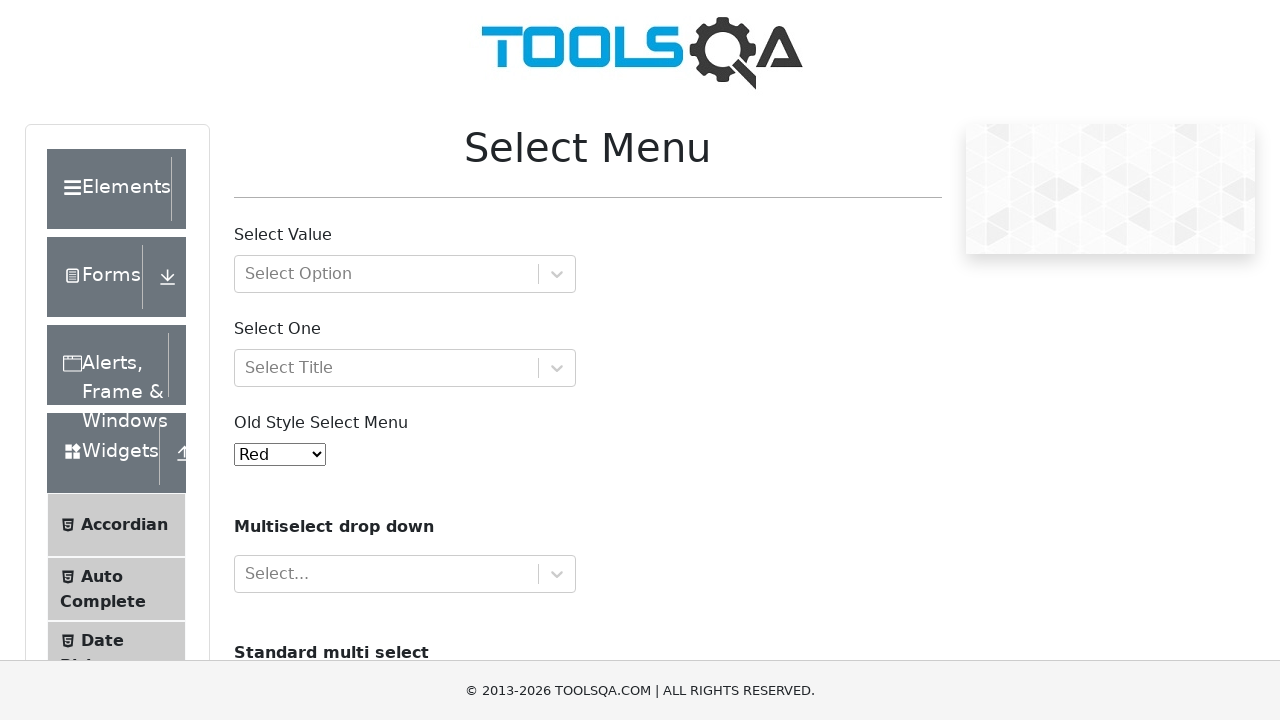

Navigated to demo select menu page
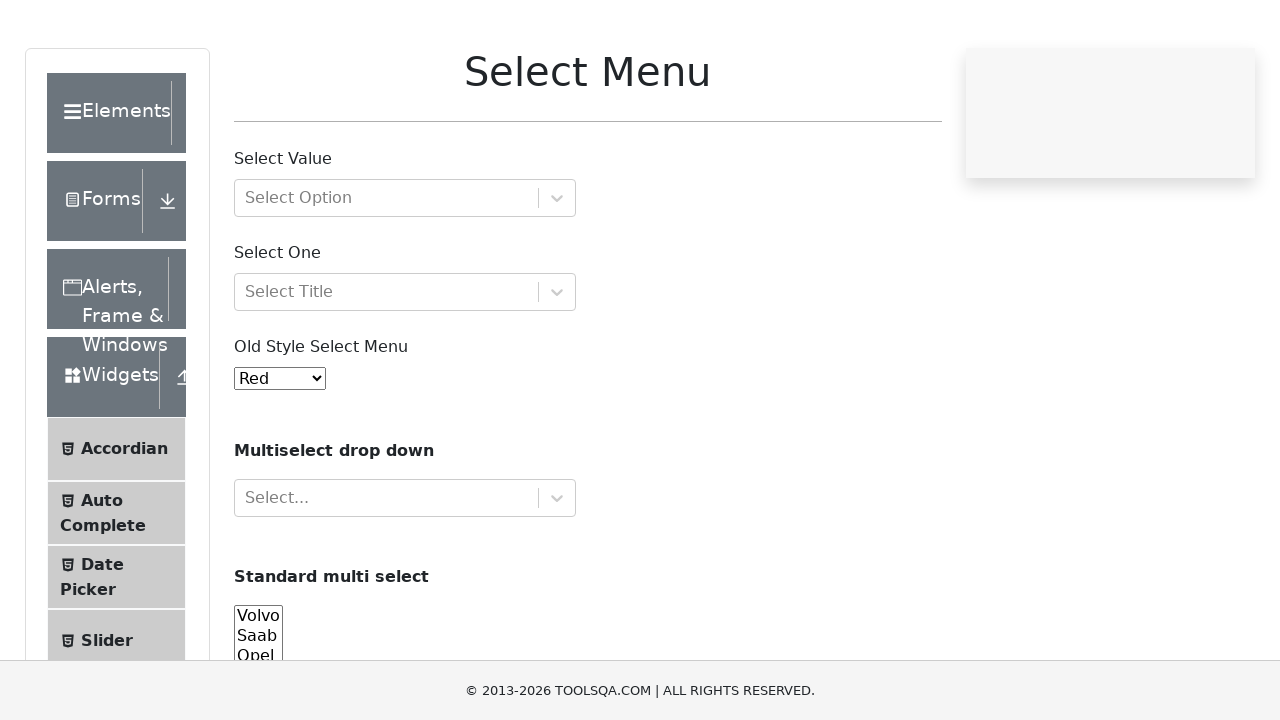

Select menu element loaded
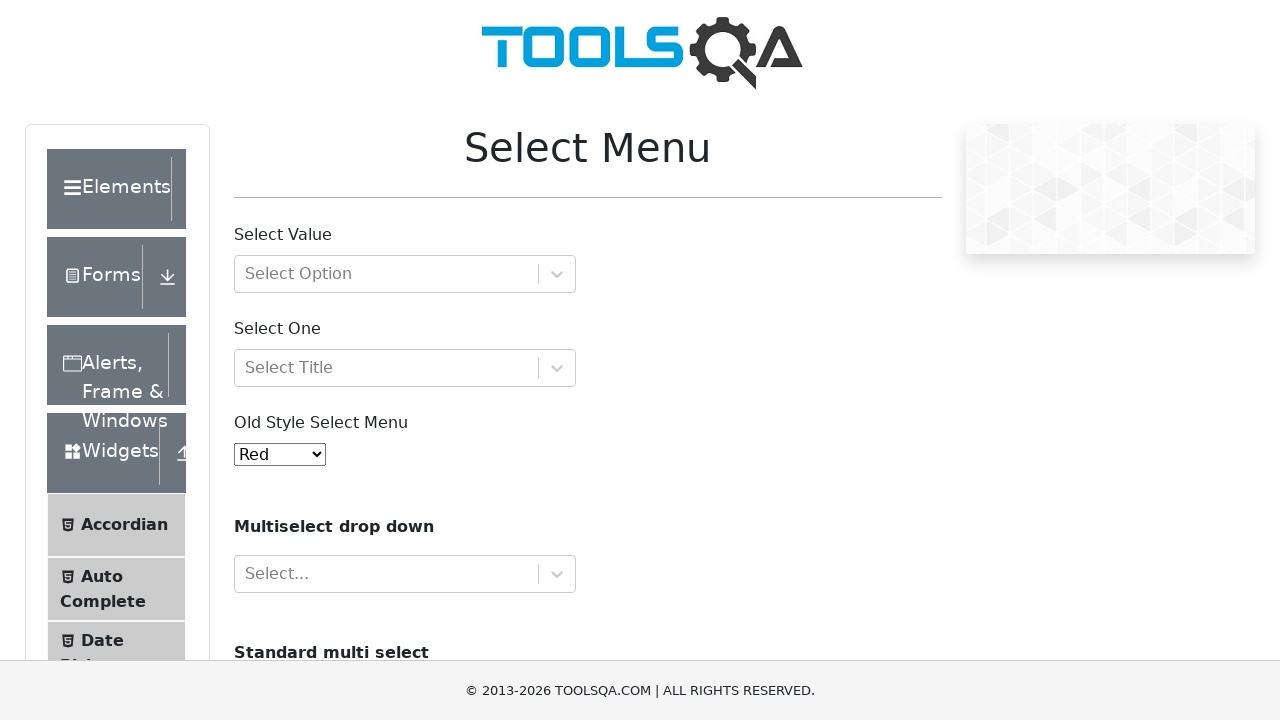

Retrieved all options from the select dropdown
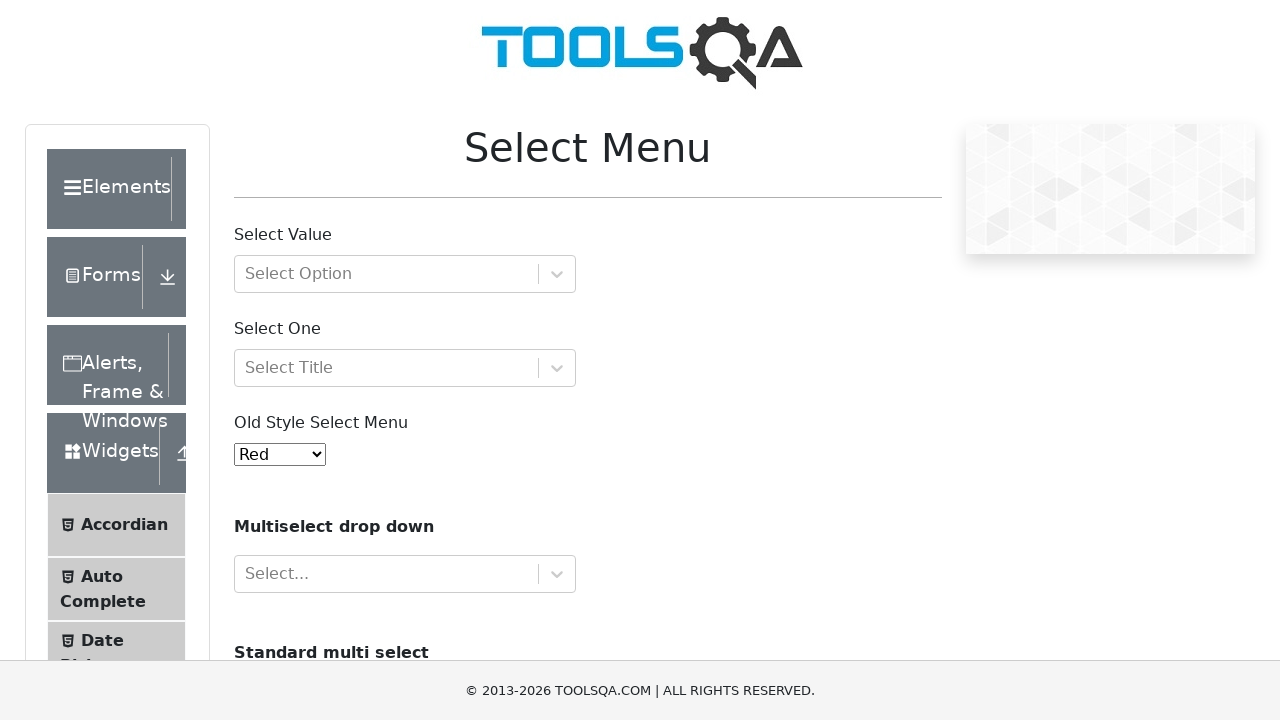

Retrieved text content from a dropdown option
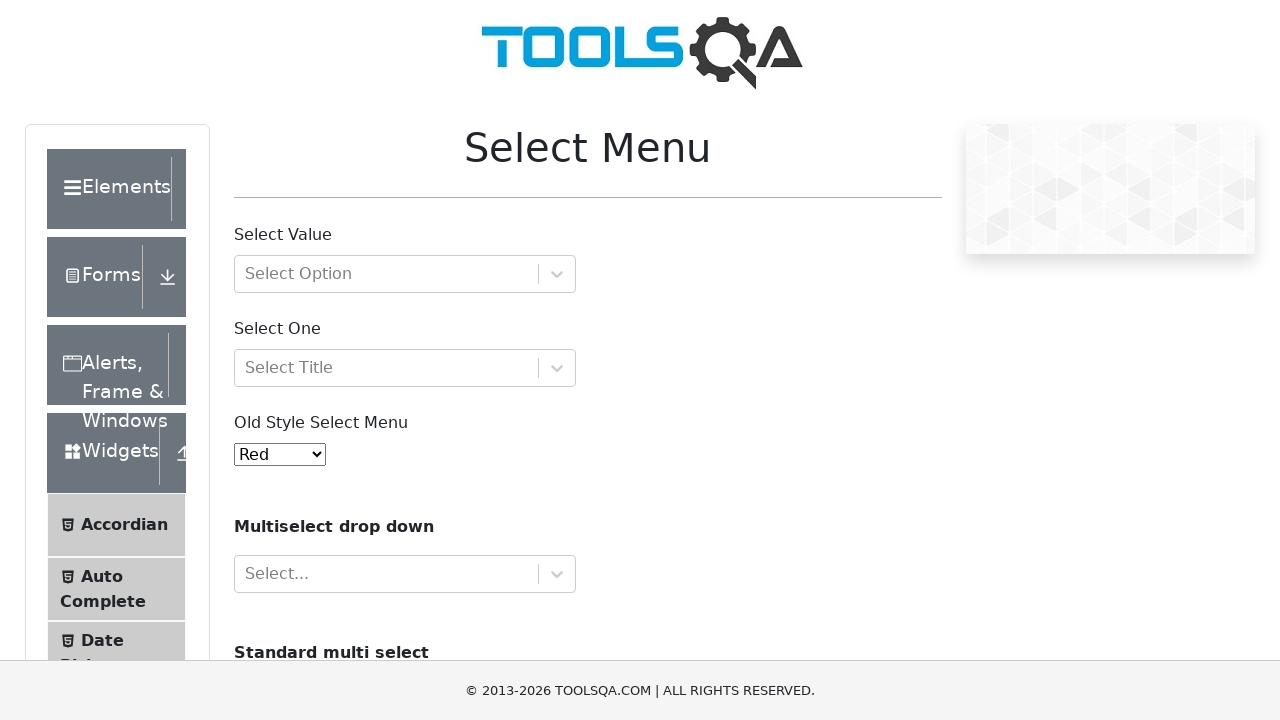

Retrieved text content from a dropdown option
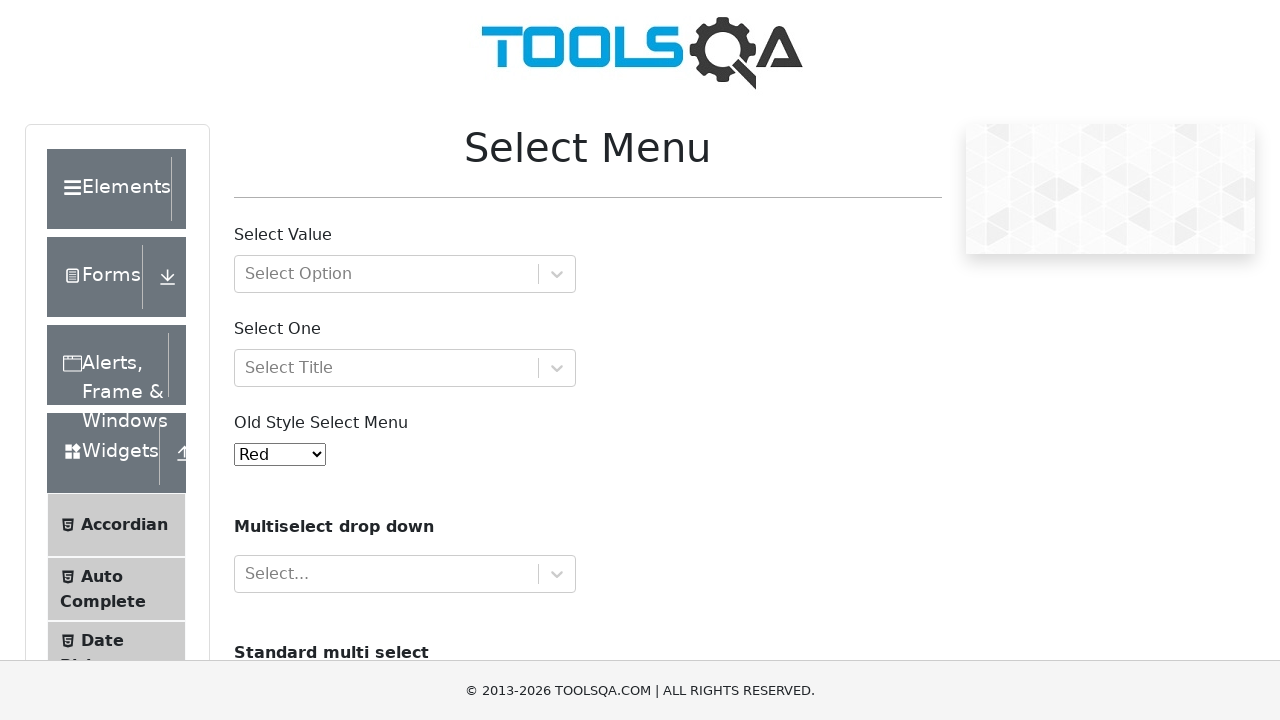

Retrieved text content from a dropdown option
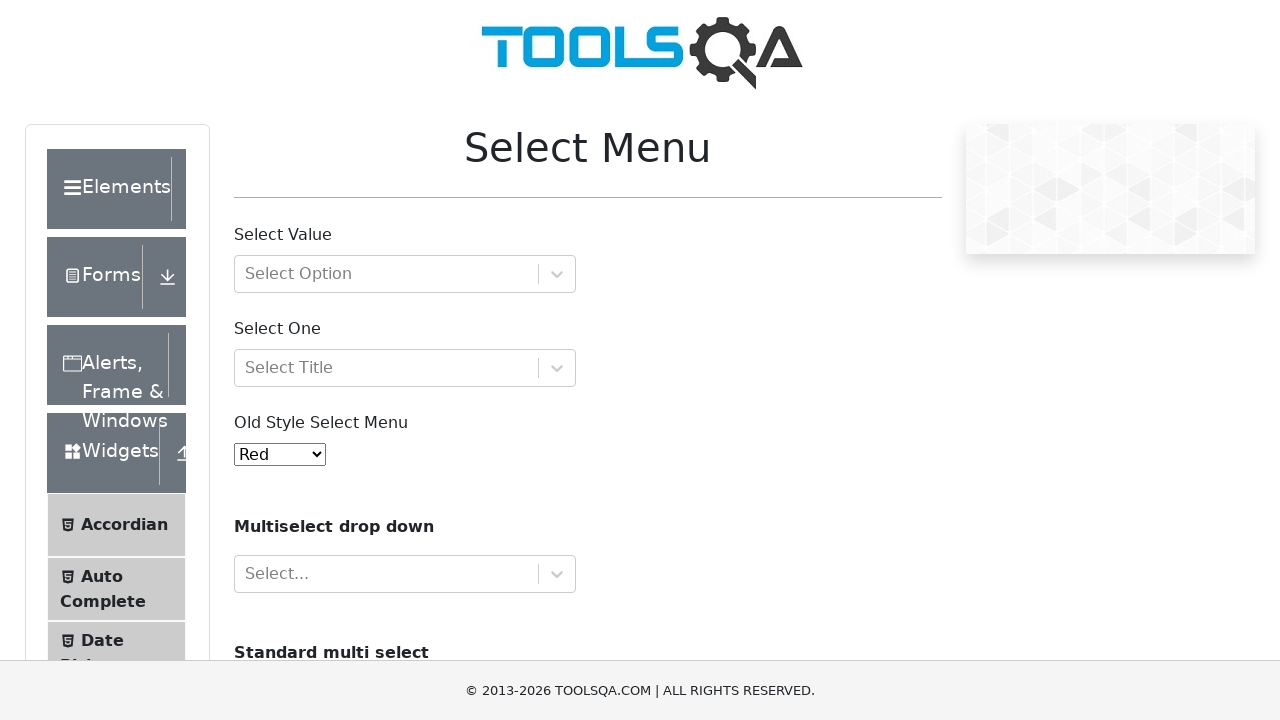

Retrieved text content from a dropdown option
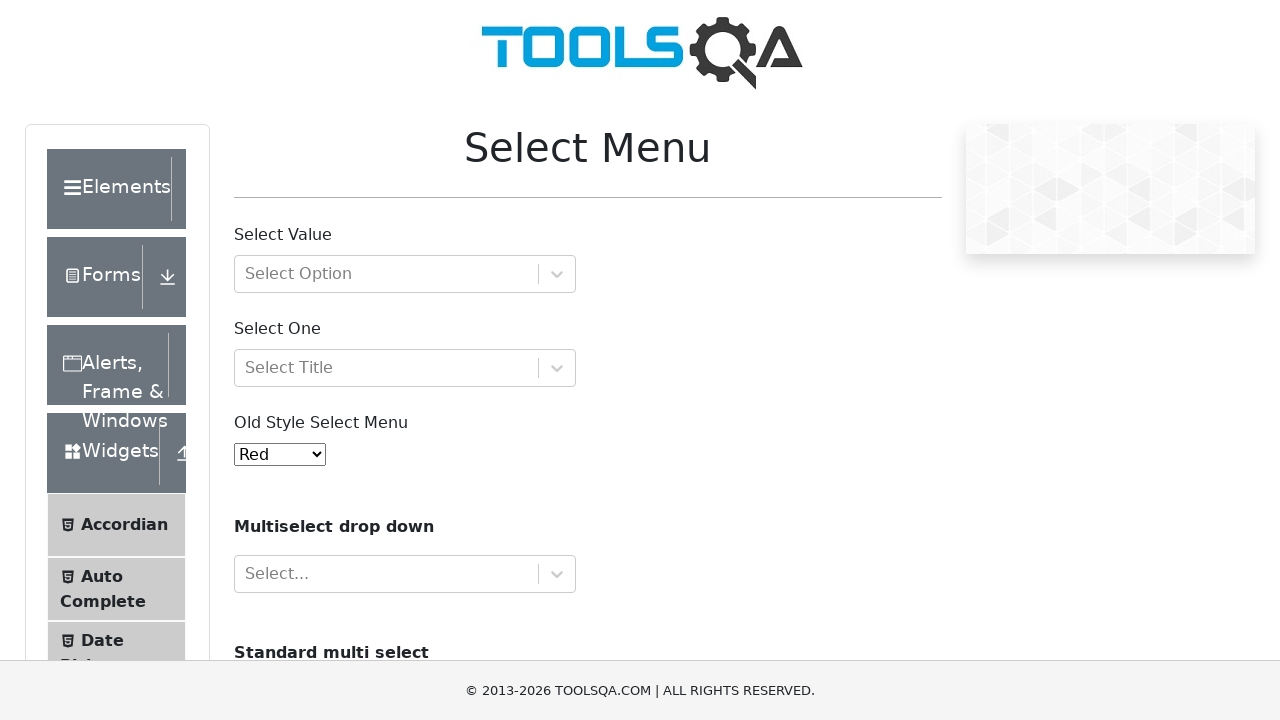

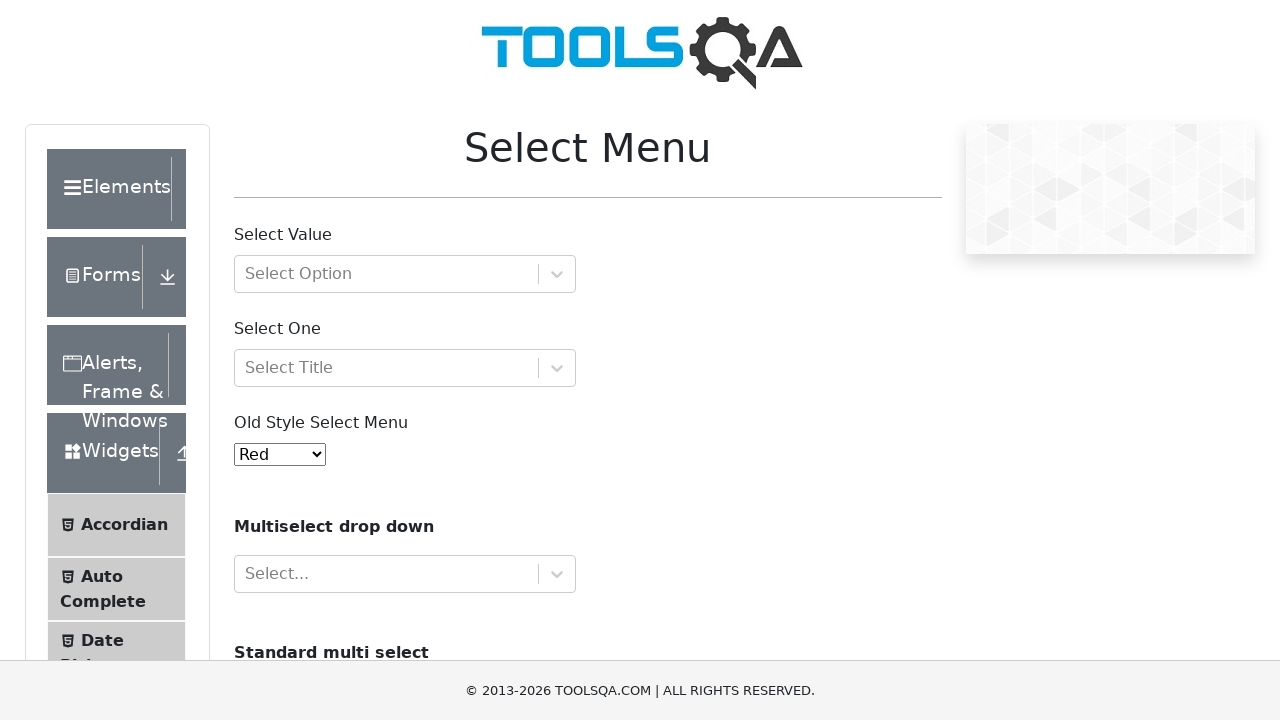